Tests checkbox functionality by ensuring both checkboxes are selected, clicking them if they are not already checked

Starting URL: https://the-internet.herokuapp.com/checkboxes

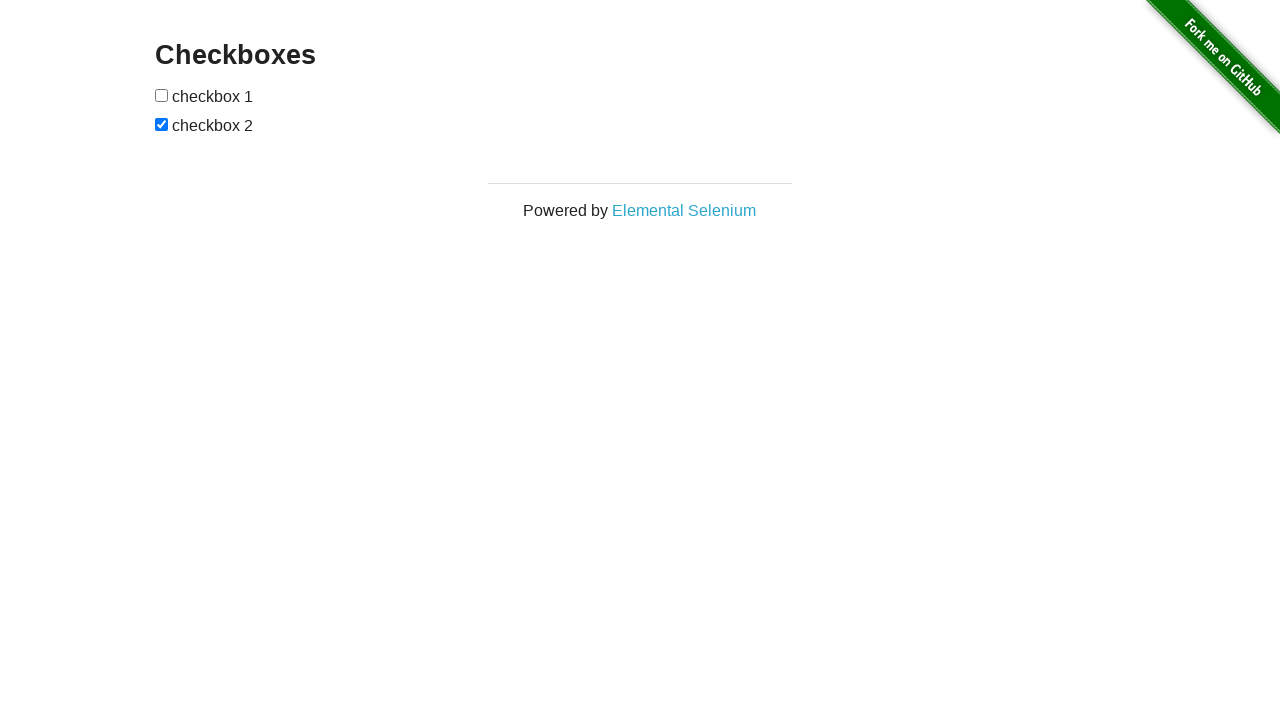

Located first checkbox element
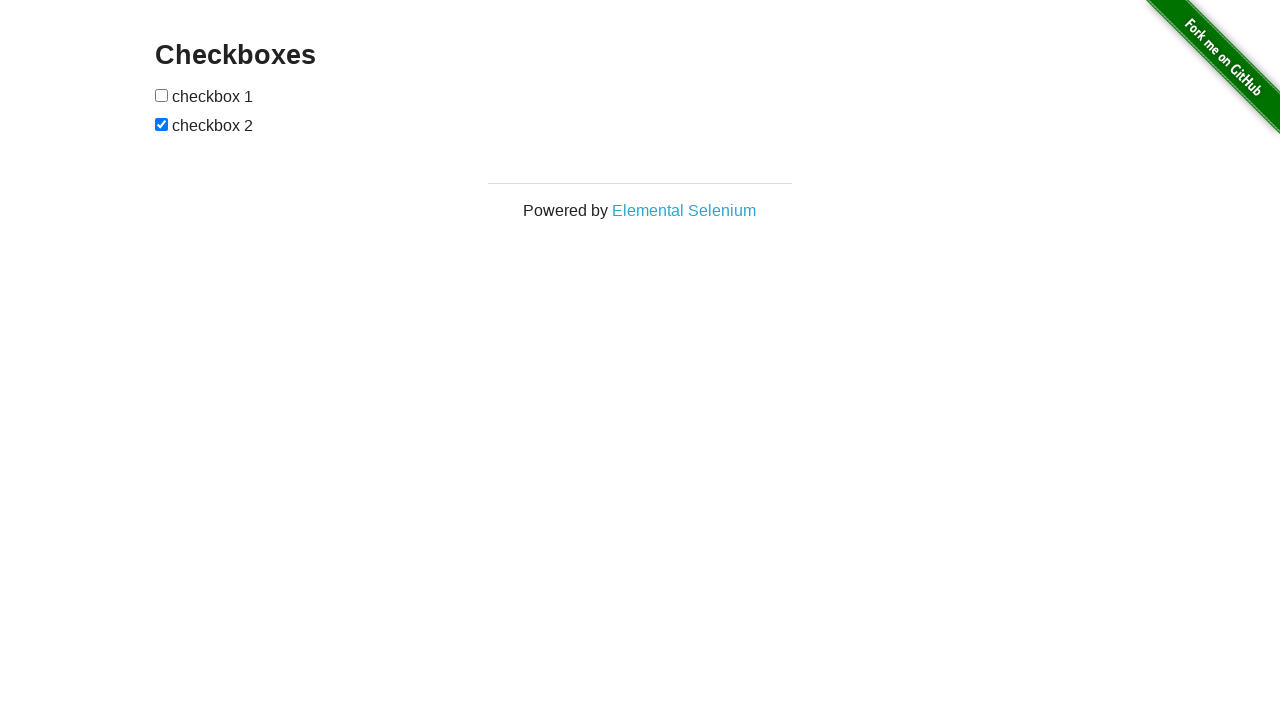

Located second checkbox element
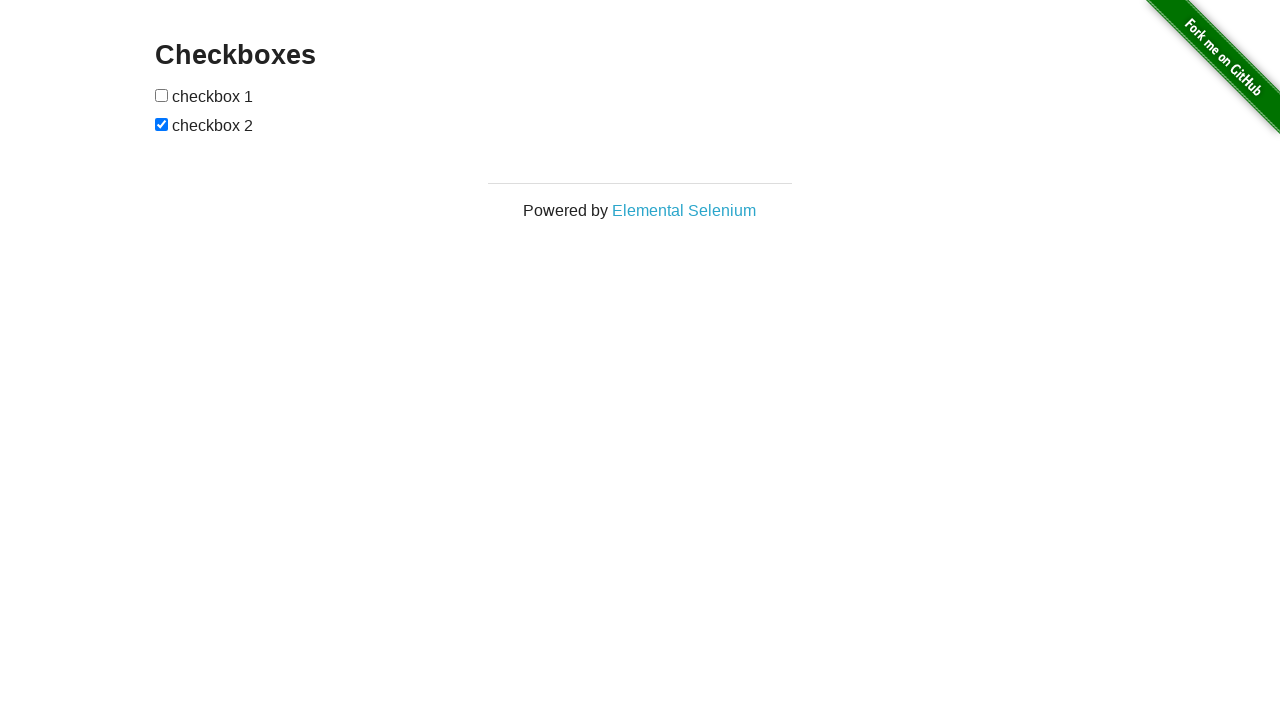

Verified first checkbox is not checked
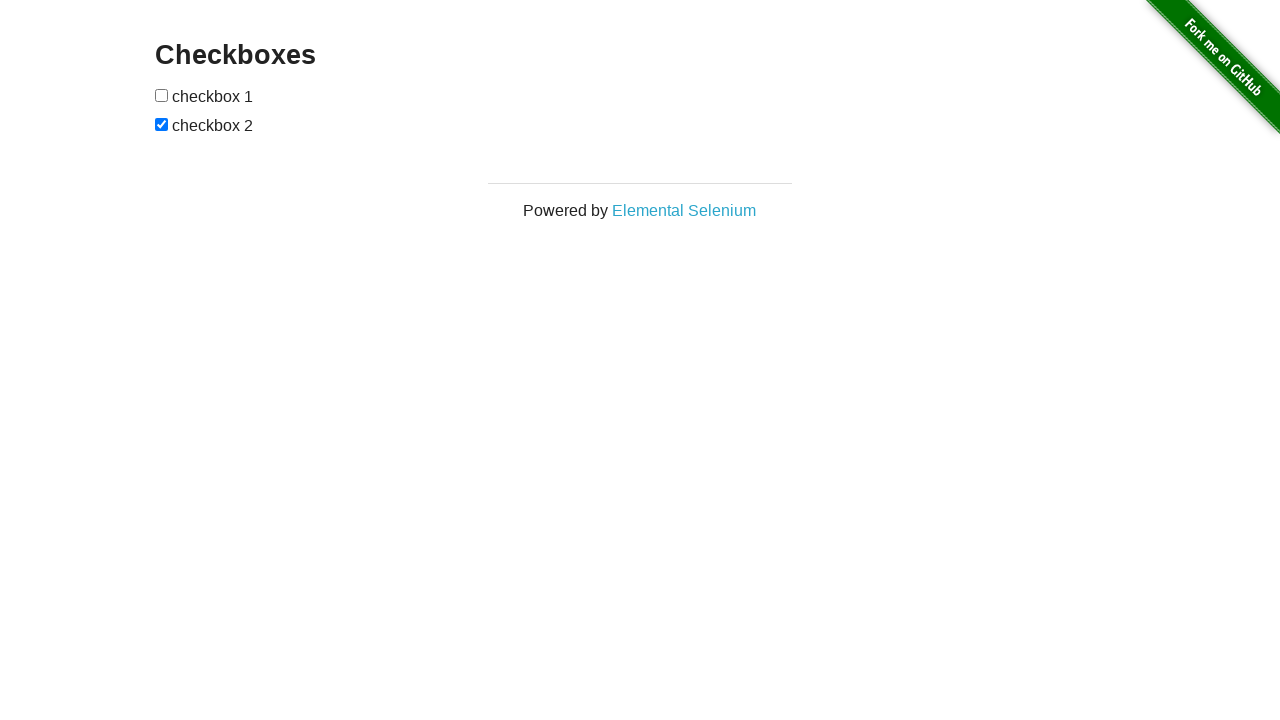

Clicked first checkbox to select it at (162, 95) on xpath=(//*[@type='checkbox'])[1]
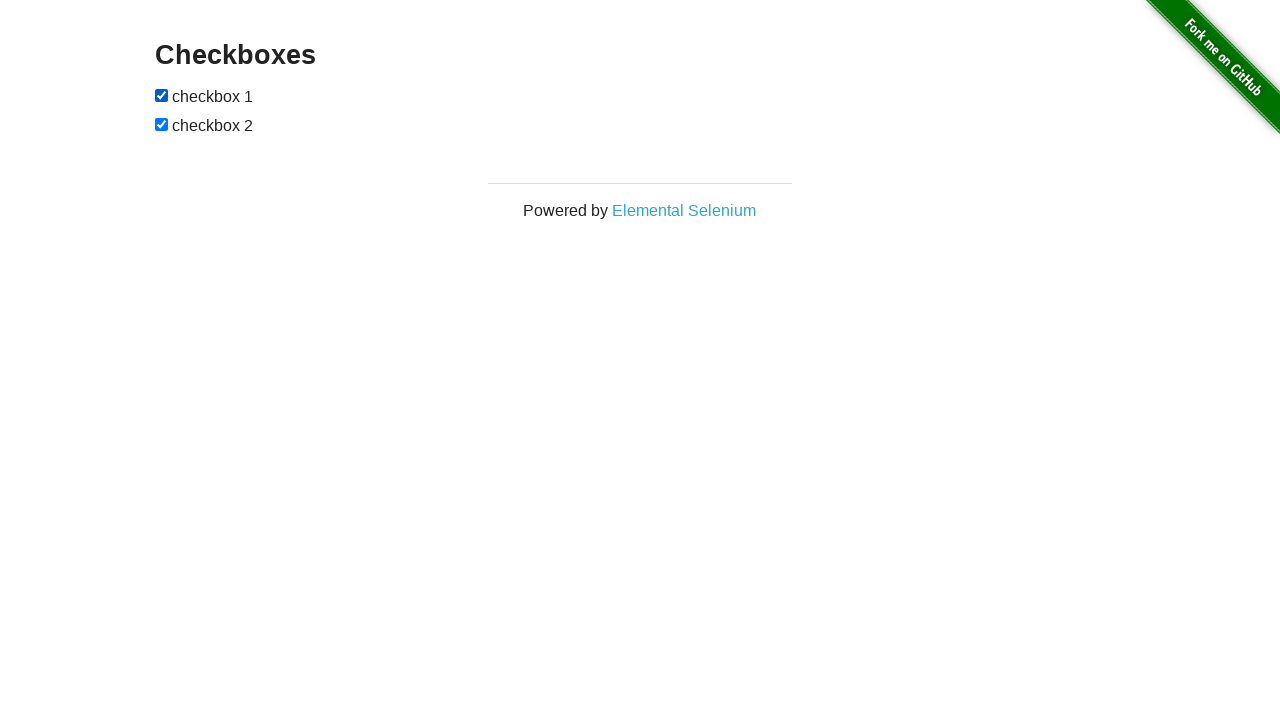

Second checkbox is already checked
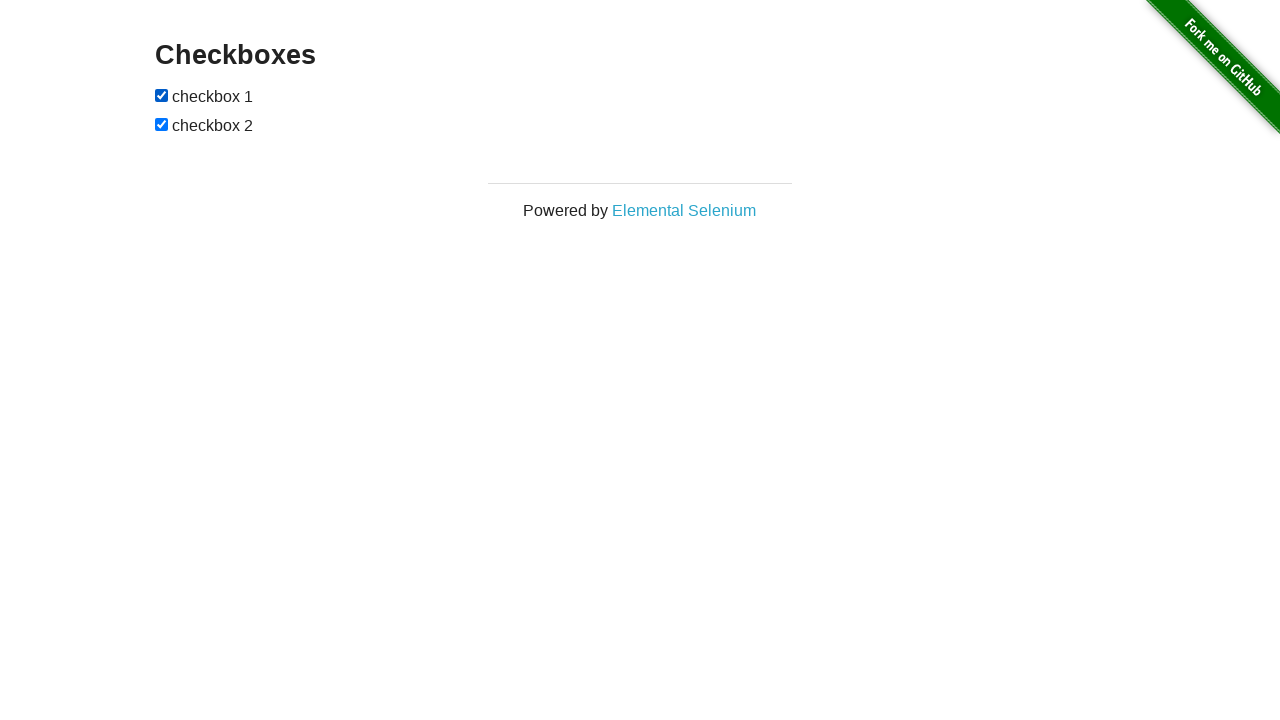

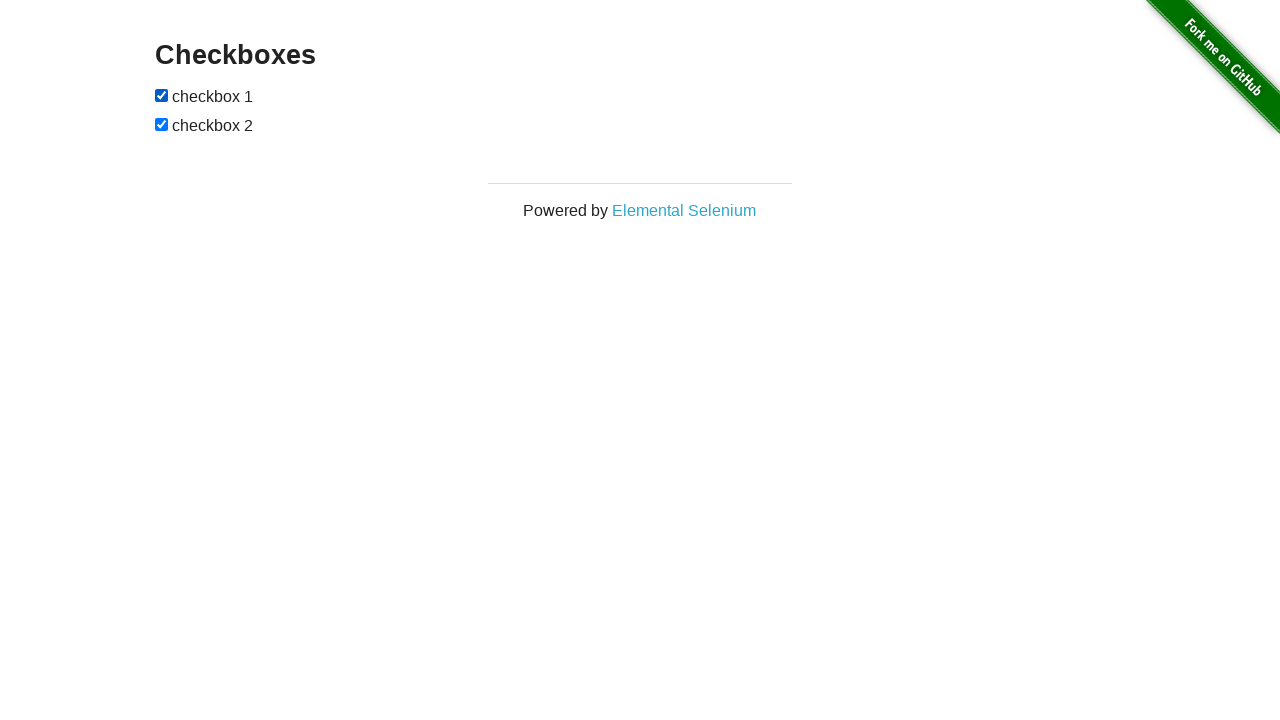